Tests various JavaScript alert interactions including basic alerts, timed alerts, confirmation dialogs, and prompt dialogs on the DemoQA alerts page

Starting URL: https://demoqa.com/alerts

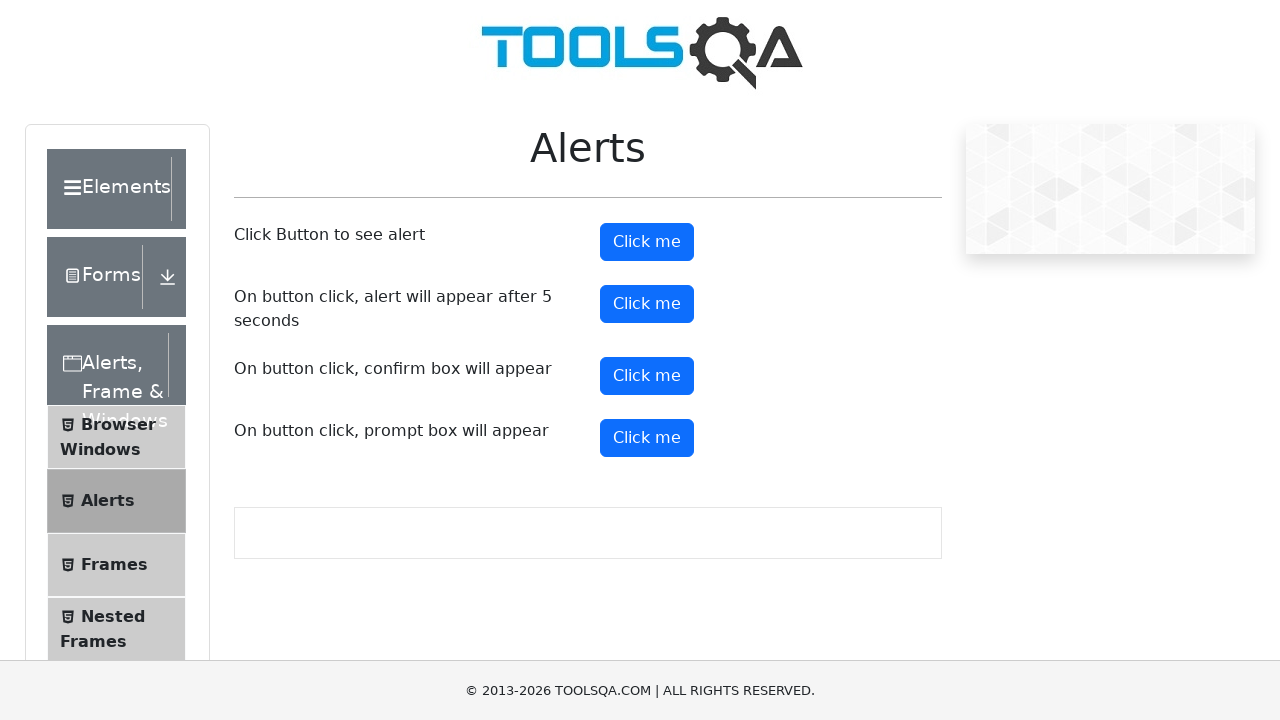

Clicked the first alert button at (647, 242) on #alertButton
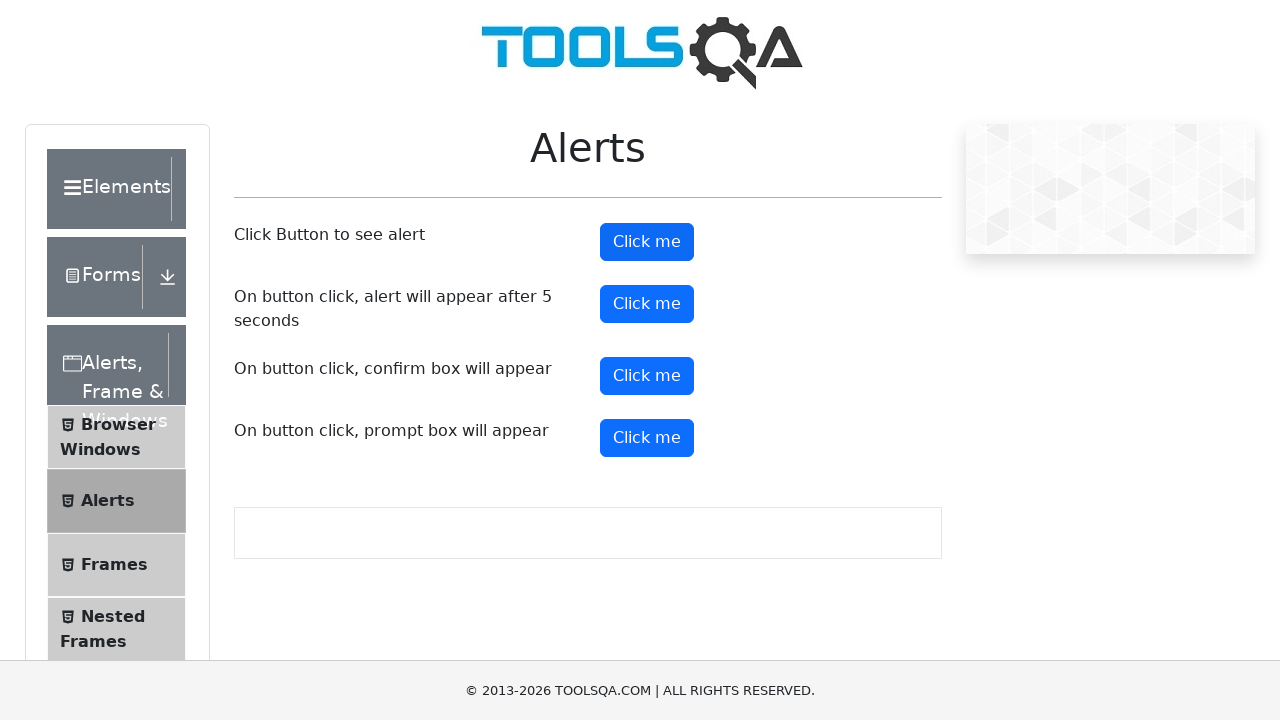

Set up dialog handler to accept the alert
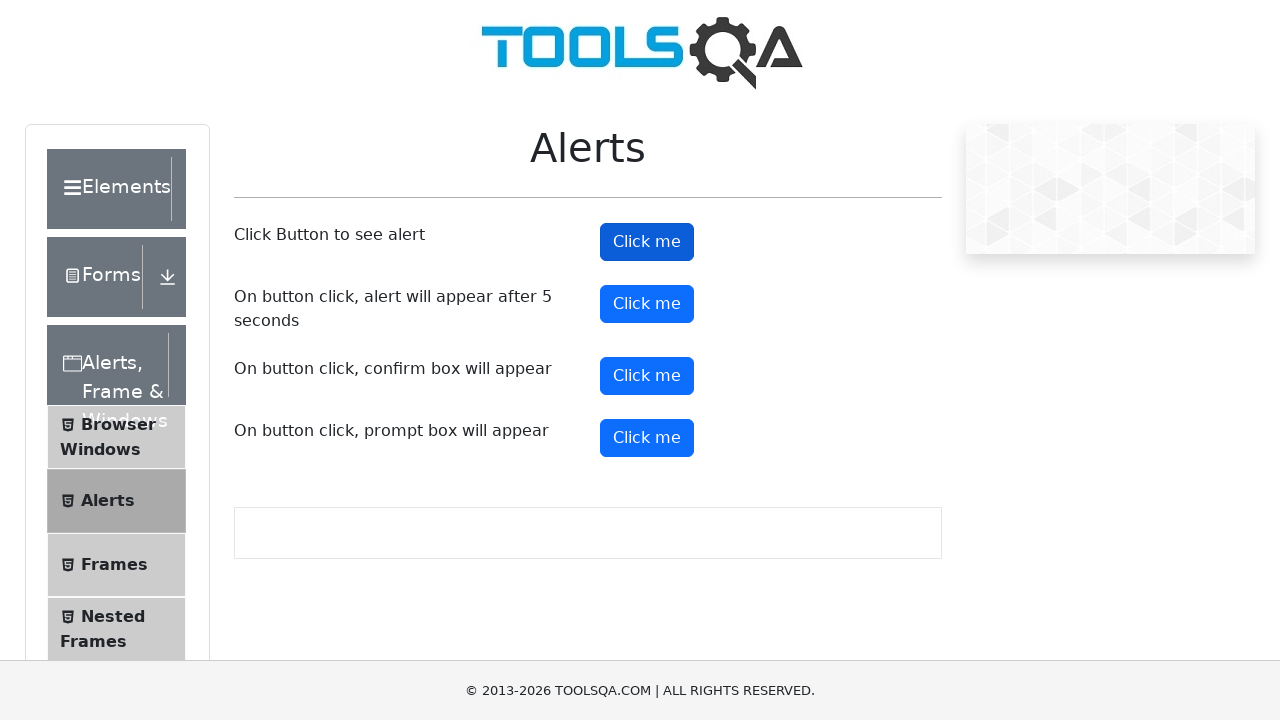

Clicked the timer alert button at (647, 304) on #timerAlertButton
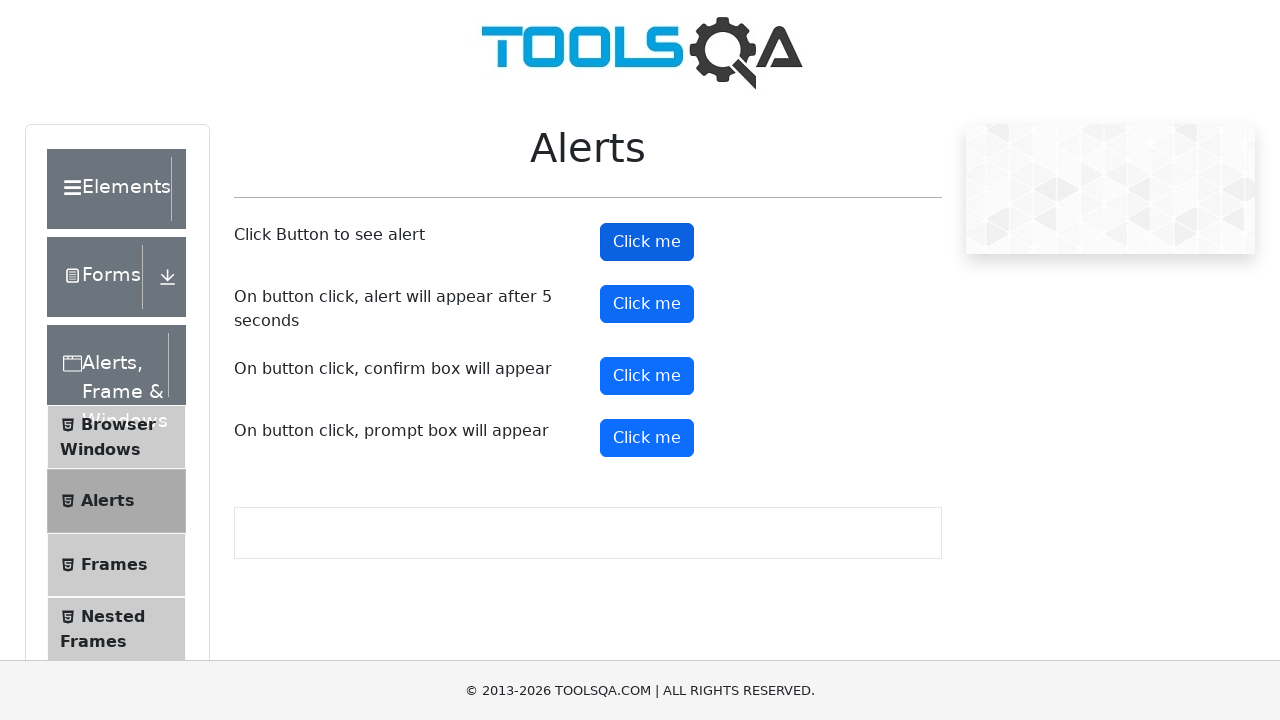

Waited 5.5 seconds for the delayed alert to appear
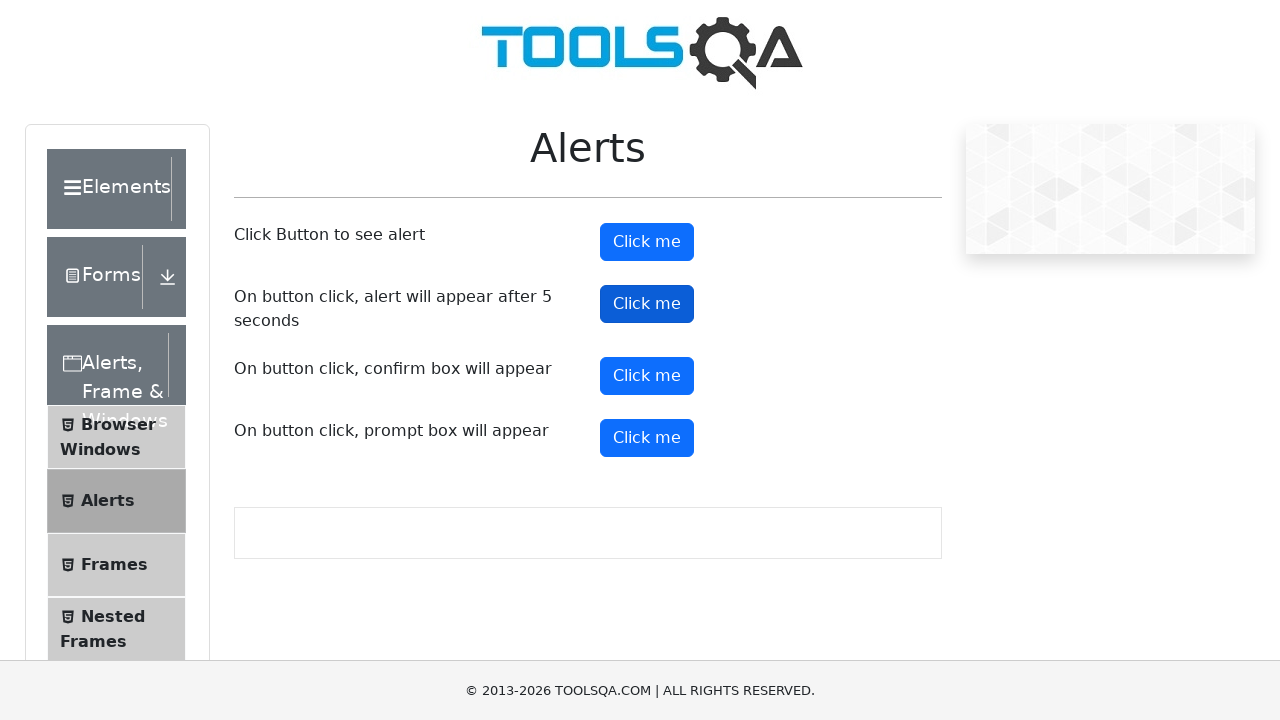

Set up dialog handler to accept the timed alert
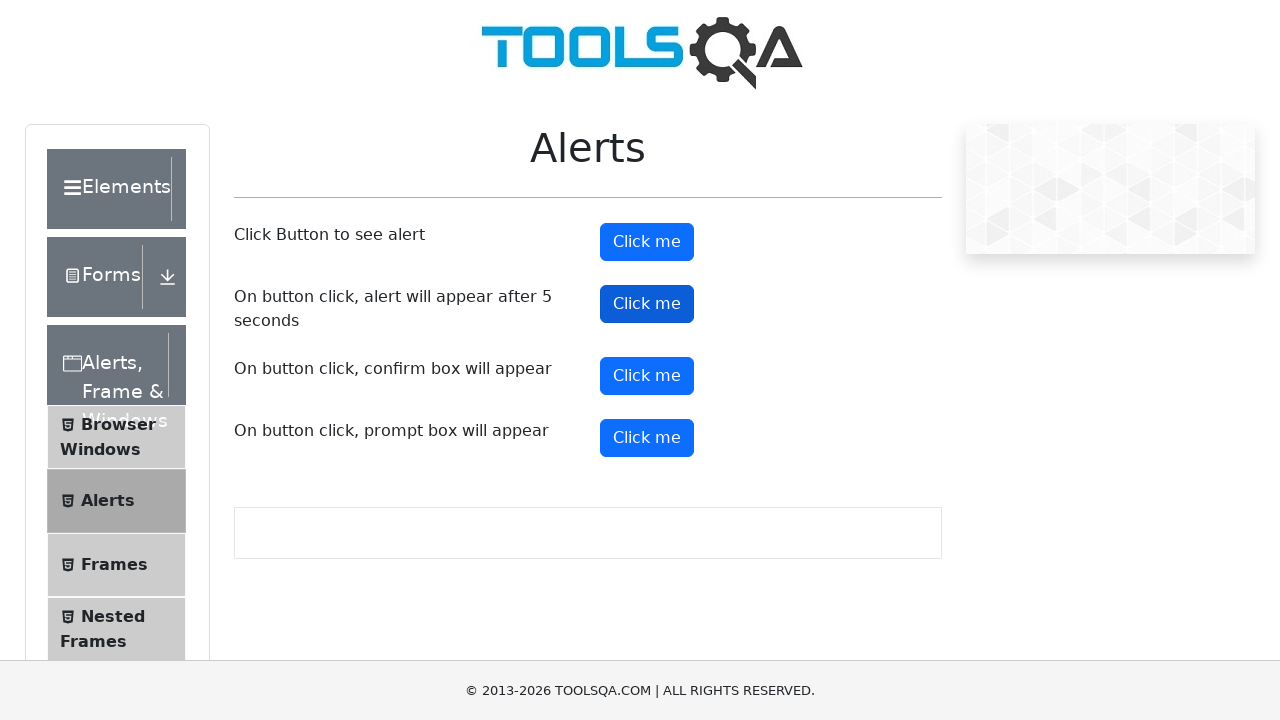

Clicked the confirm button to open confirmation dialog at (647, 376) on #confirmButton
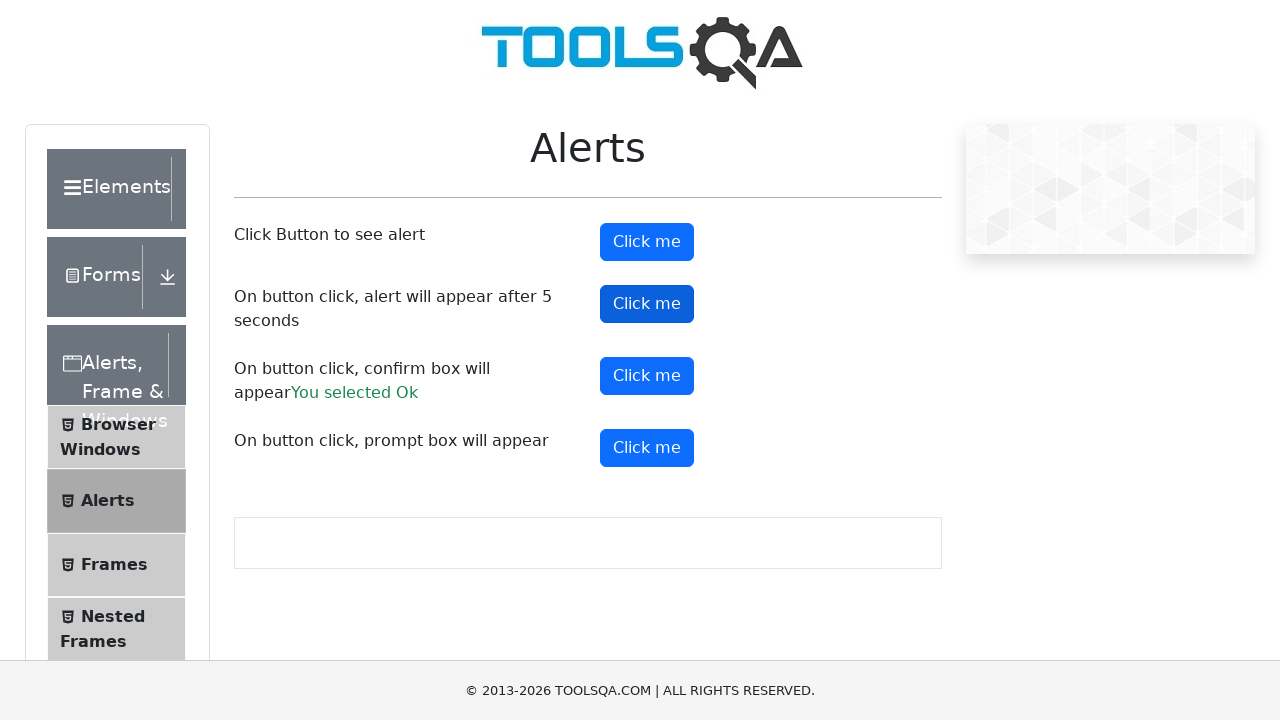

Set up dialog handler to dismiss the confirmation dialog
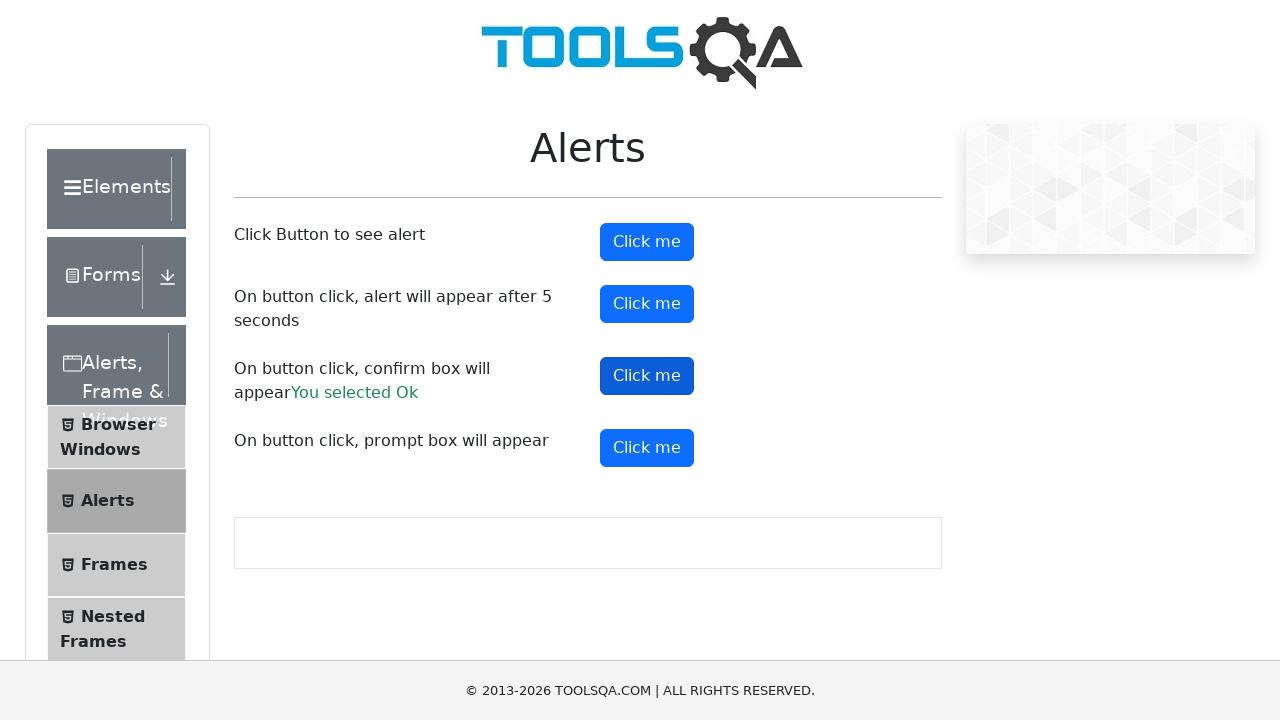

Clicked the prompt button to open prompt dialog at (647, 448) on #promtButton
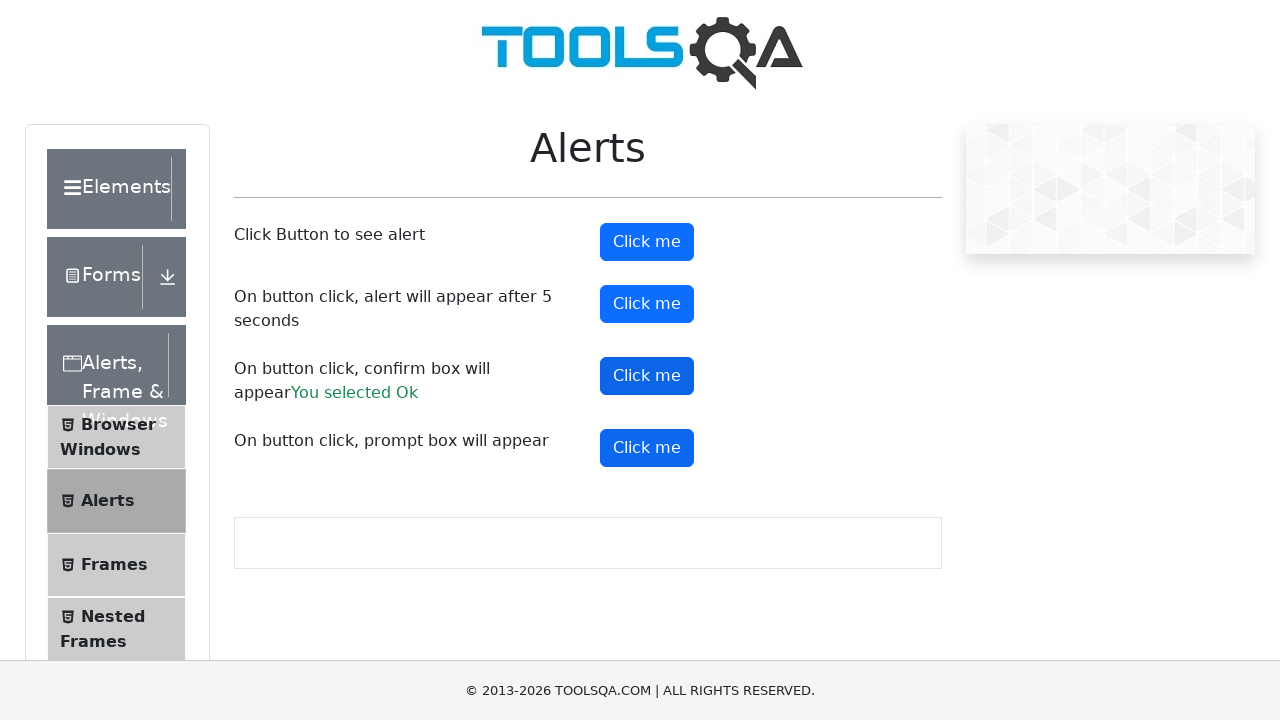

Set up dialog handler to accept the prompt dialog with text 'gopal'
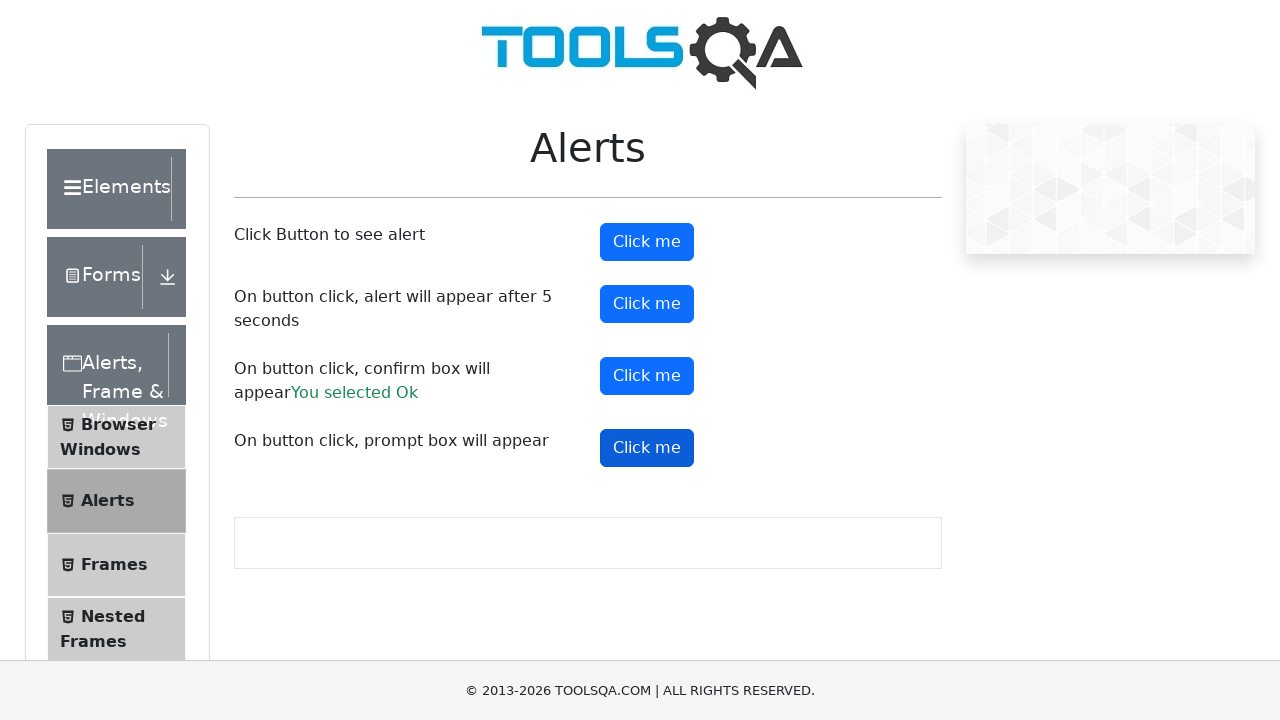

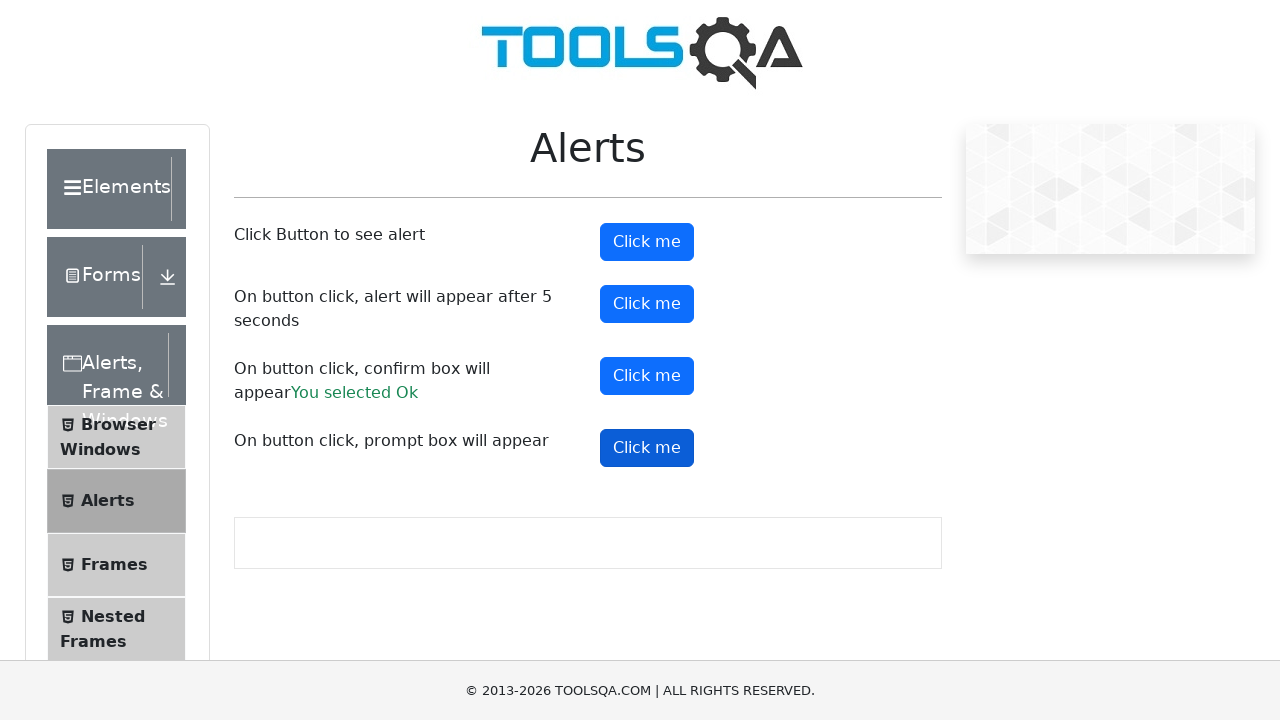